Solves a mathematical captcha by reading a value, calculating the result using a logarithmic formula, and submitting the form with checkbox selections

Starting URL: https://suninjuly.github.io/math.html

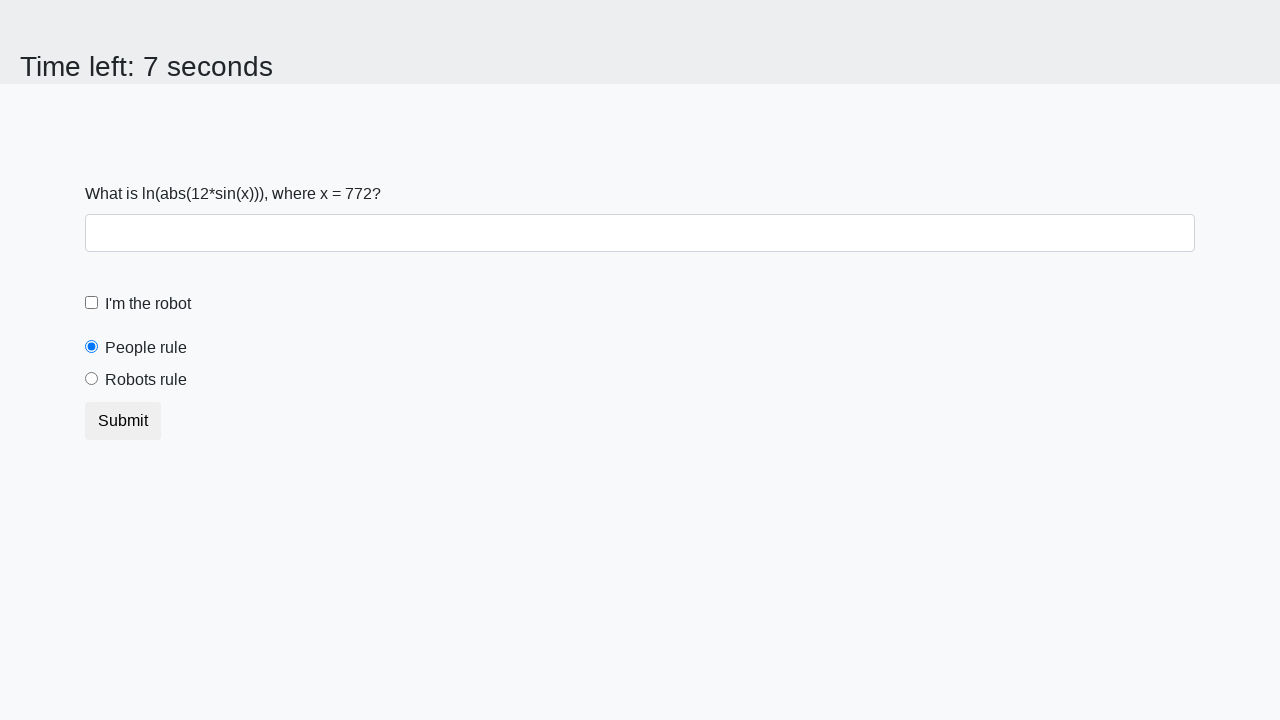

Retrieved mathematical value from input field
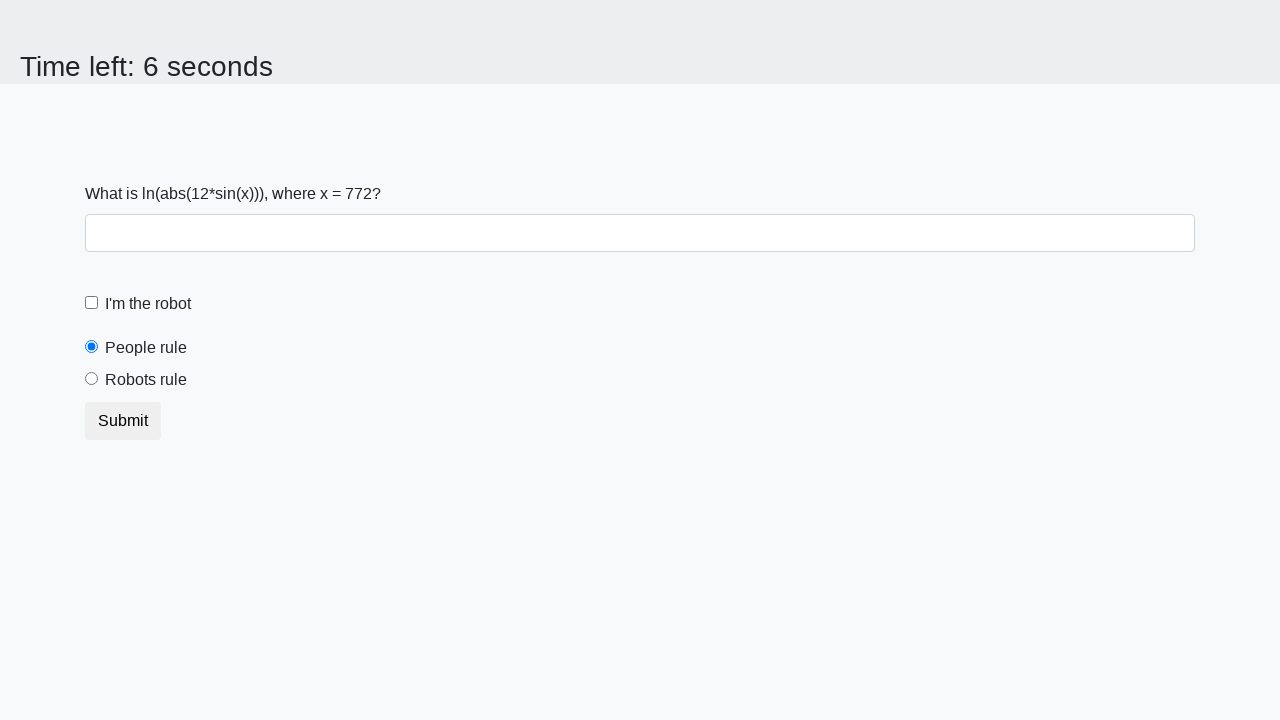

Filled answer field with logarithmic calculation result on #answer
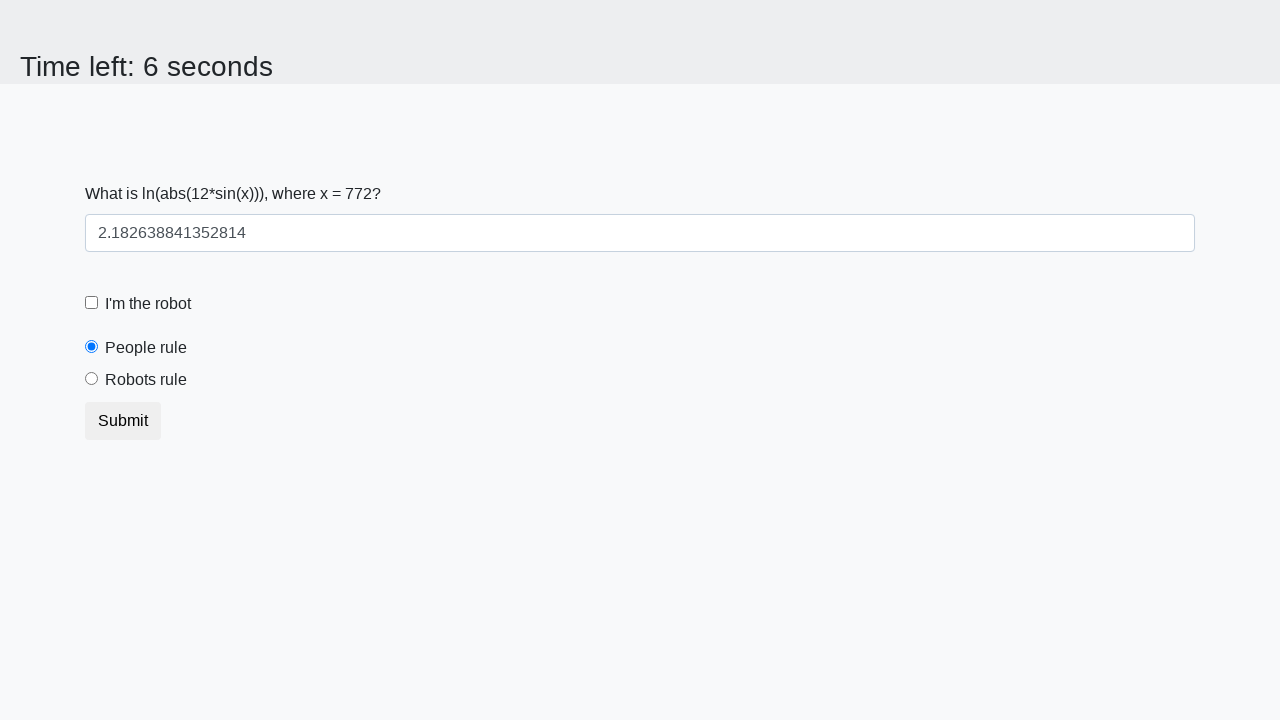

Clicked robot checkbox at (148, 304) on [for='robotCheckbox']
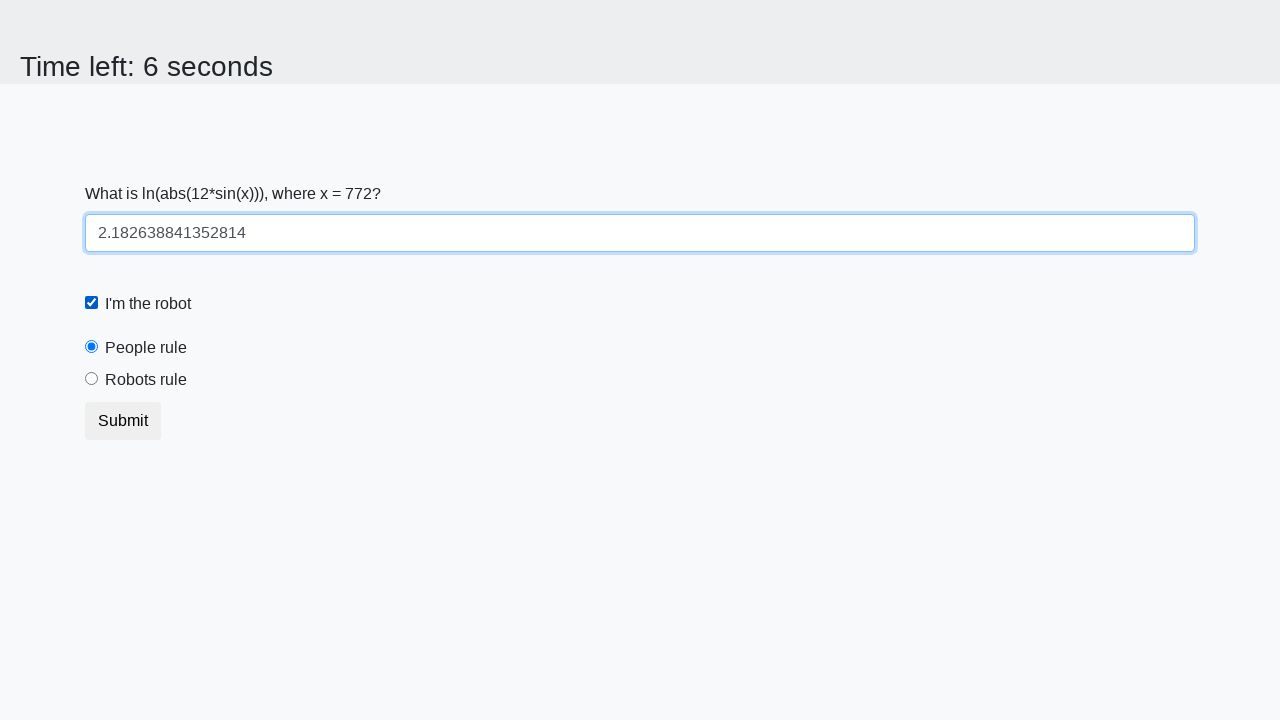

Clicked robots rule radio button at (146, 380) on [for='robotsRule']
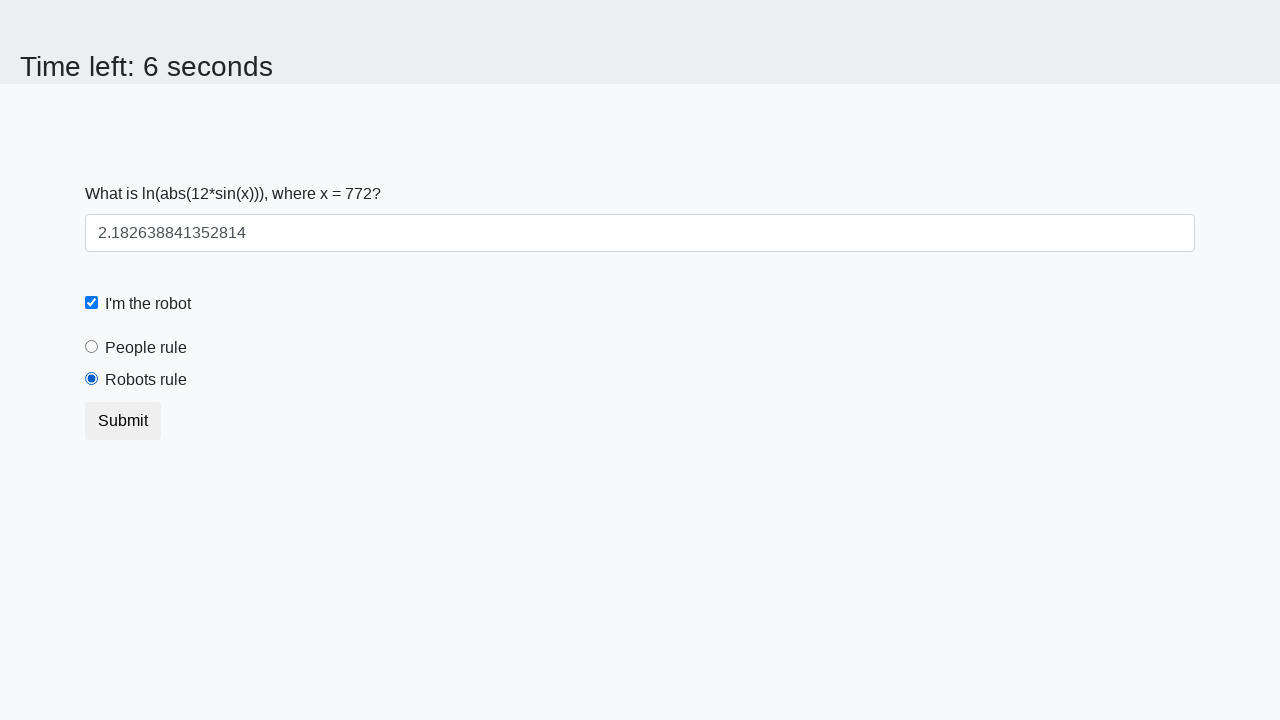

Clicked submit button to complete form at (123, 421) on [type='submit']
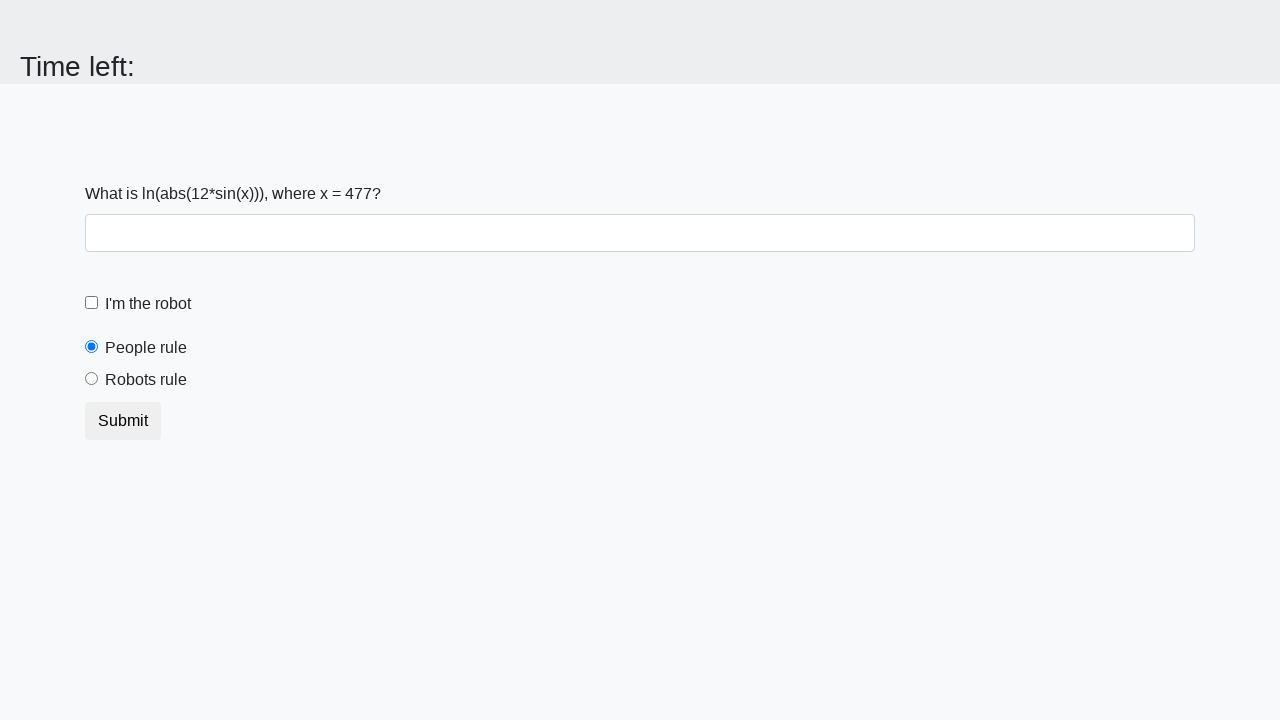

Waited for result page to load
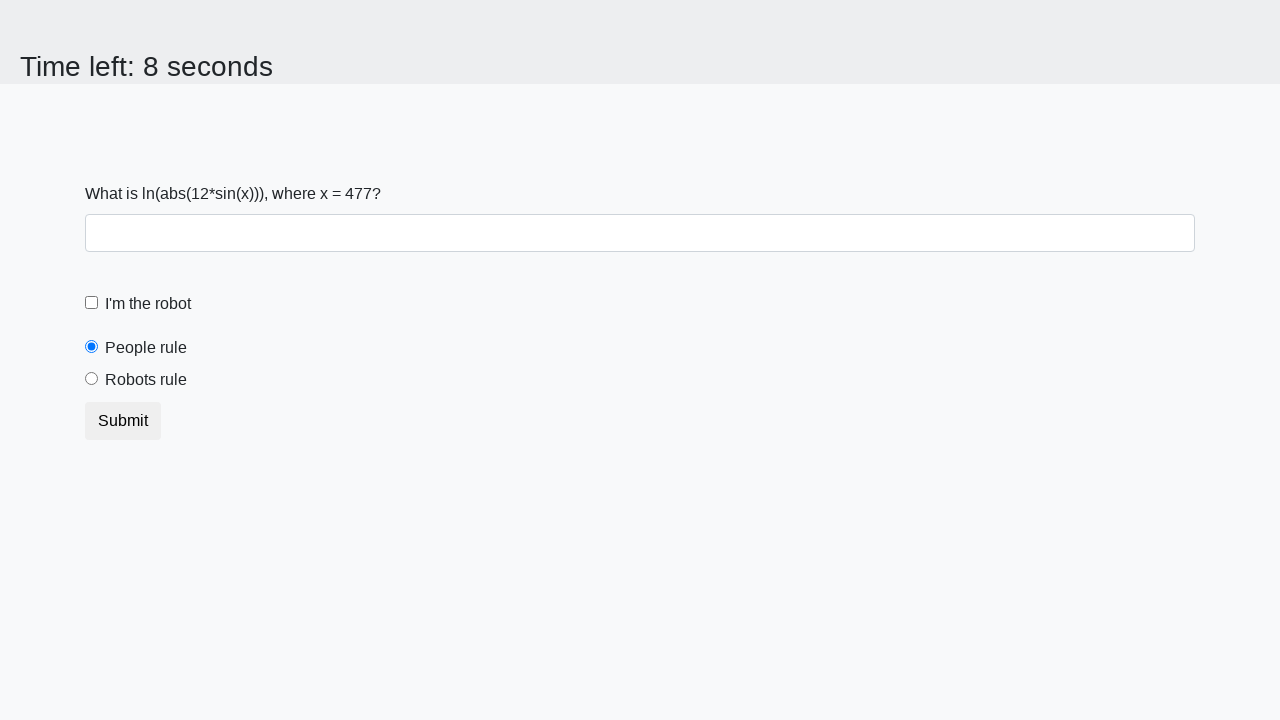

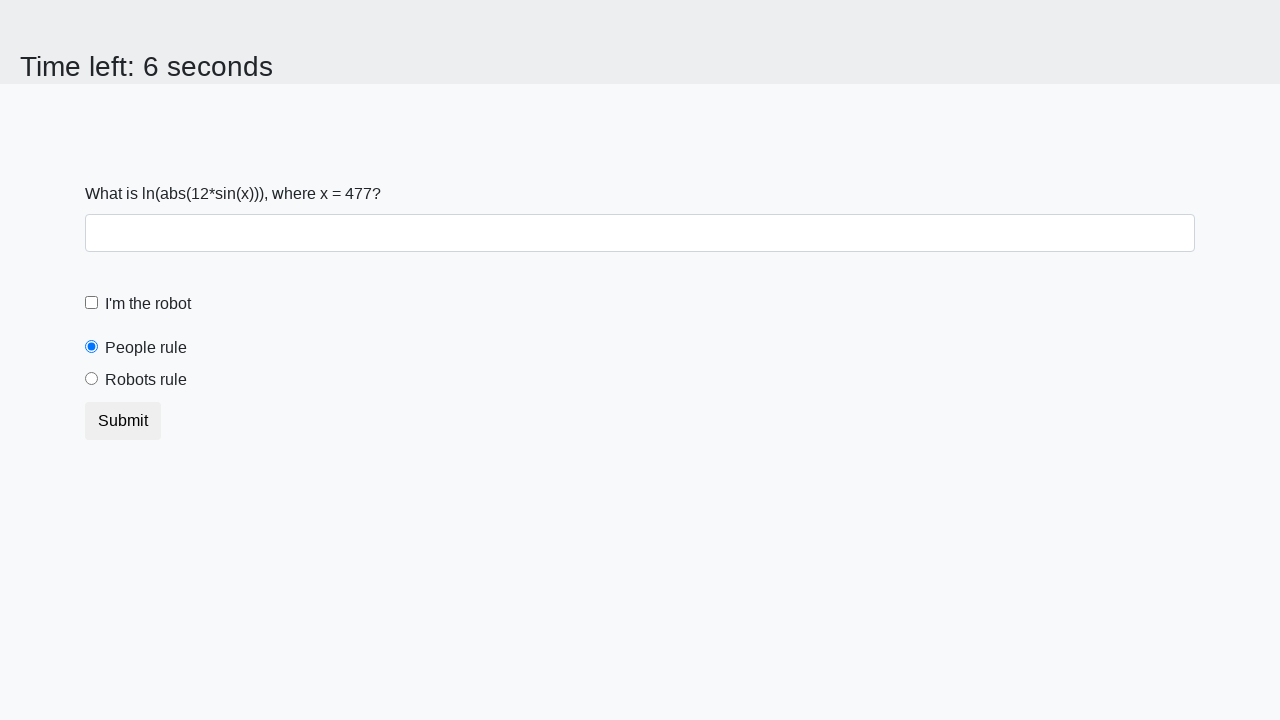